Navigates to the practice testing website and clicks on the Login Page link to navigate to that section

Starting URL: https://practice.expandtesting.com/

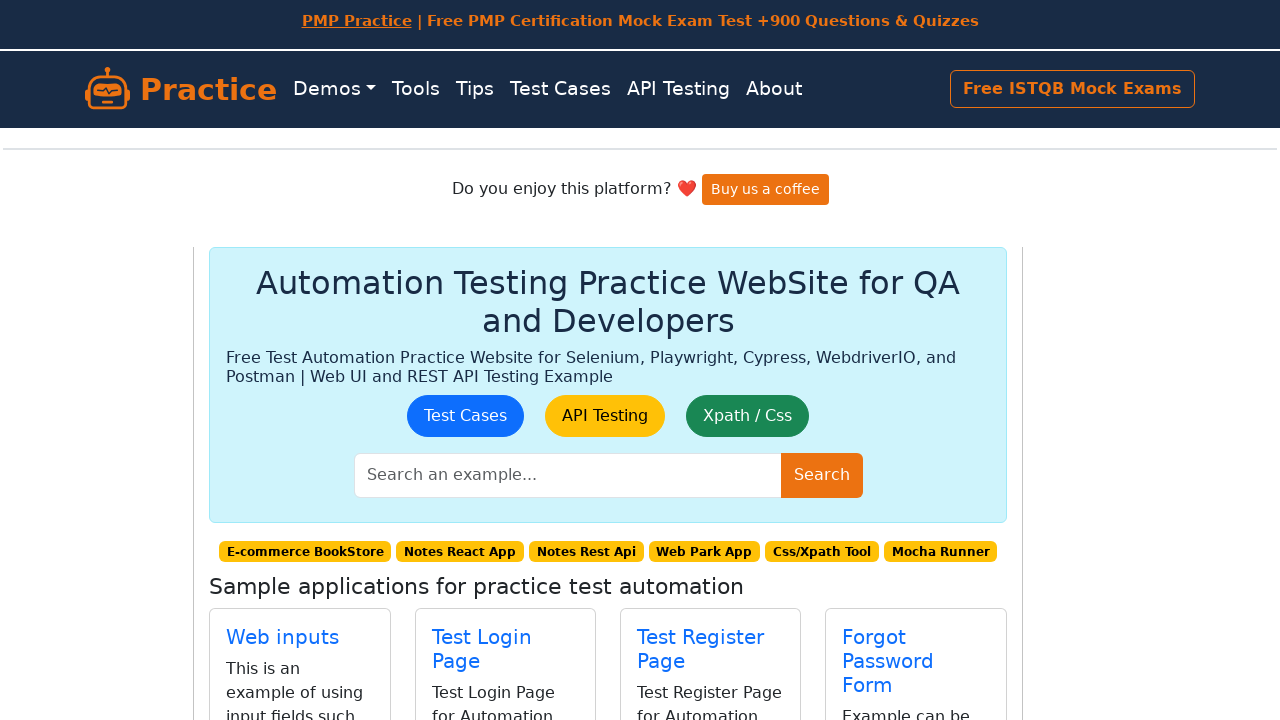

Navigated to practice testing website
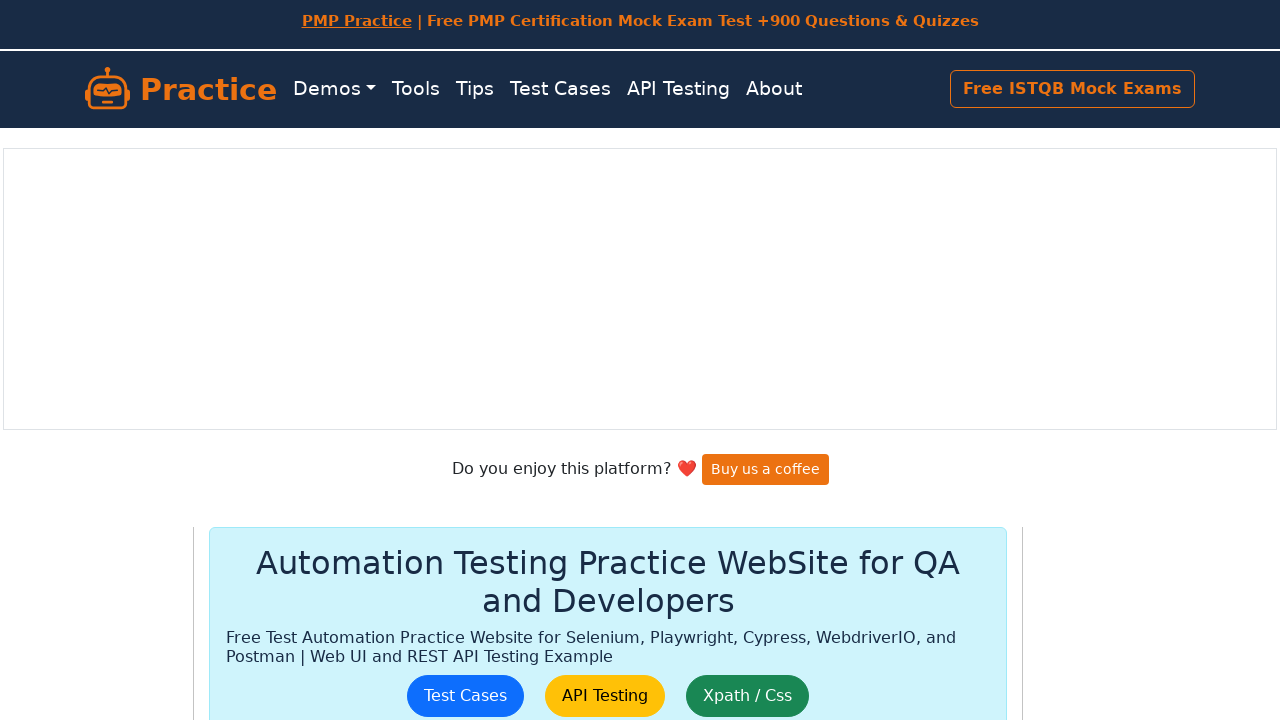

Scrolled to Login Page link
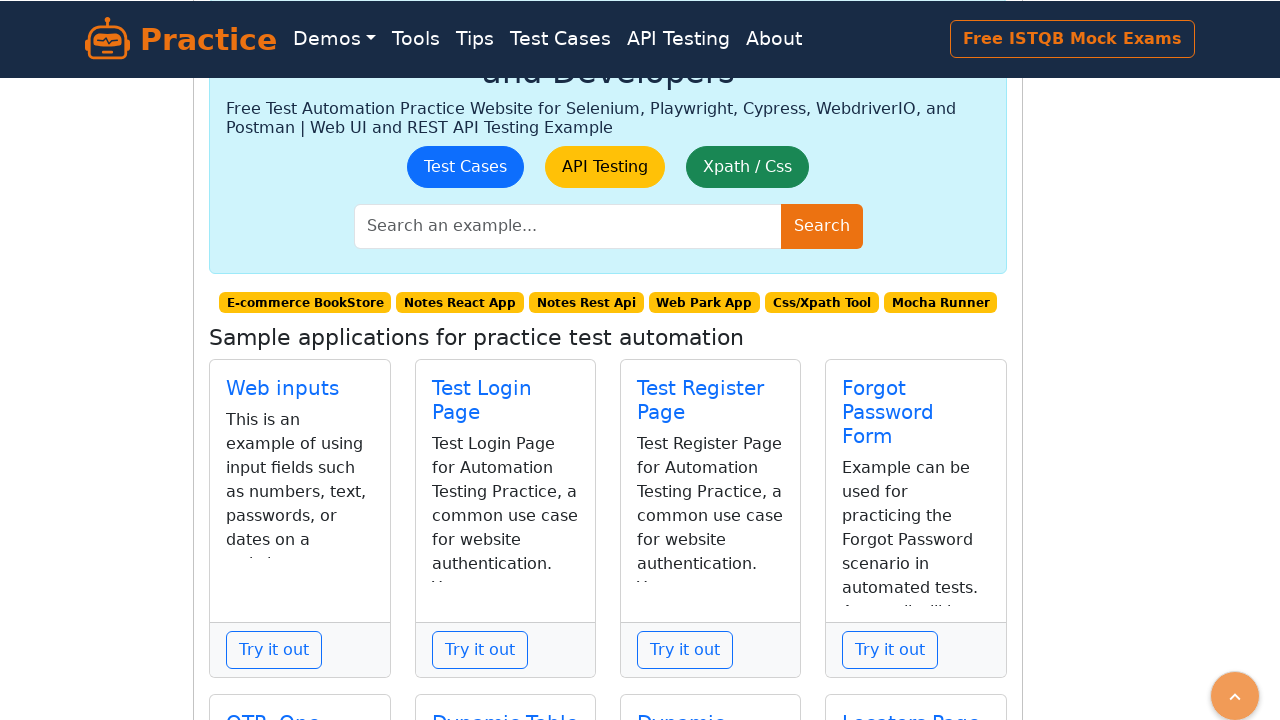

Clicked on Login Page link at (482, 388) on a:has-text('Login Page')
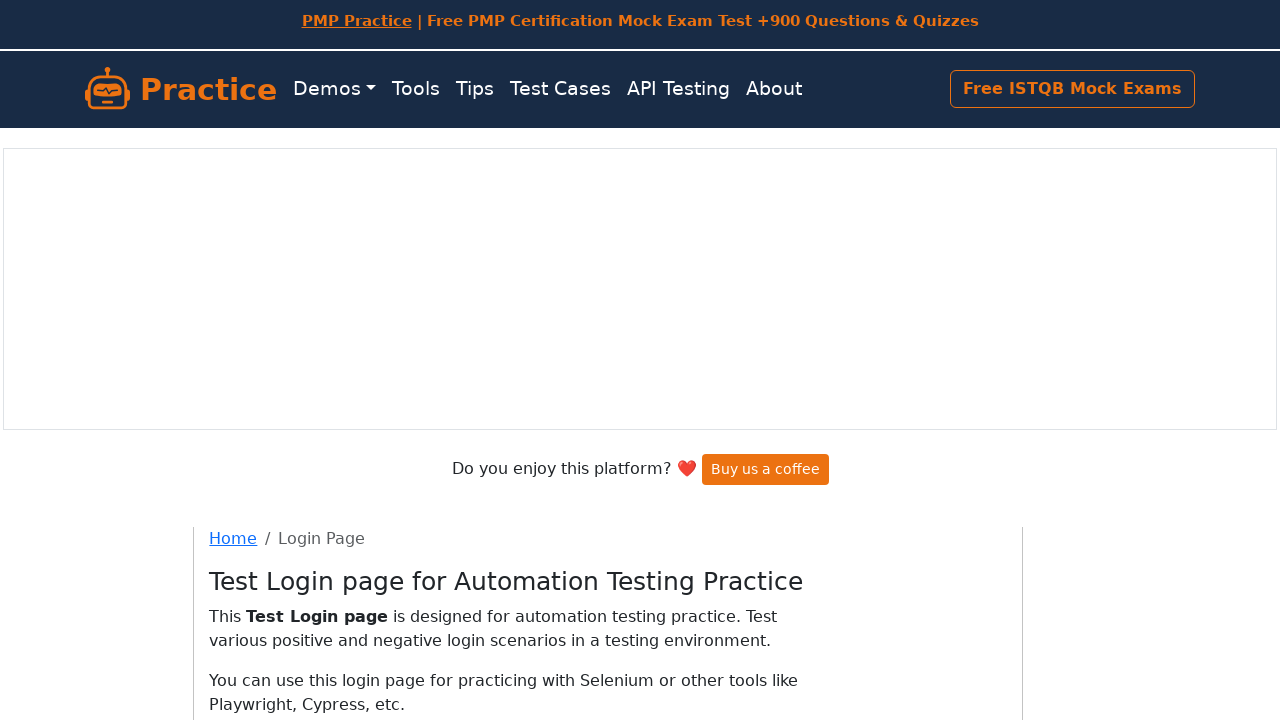

Page load completed after navigation to Login Page
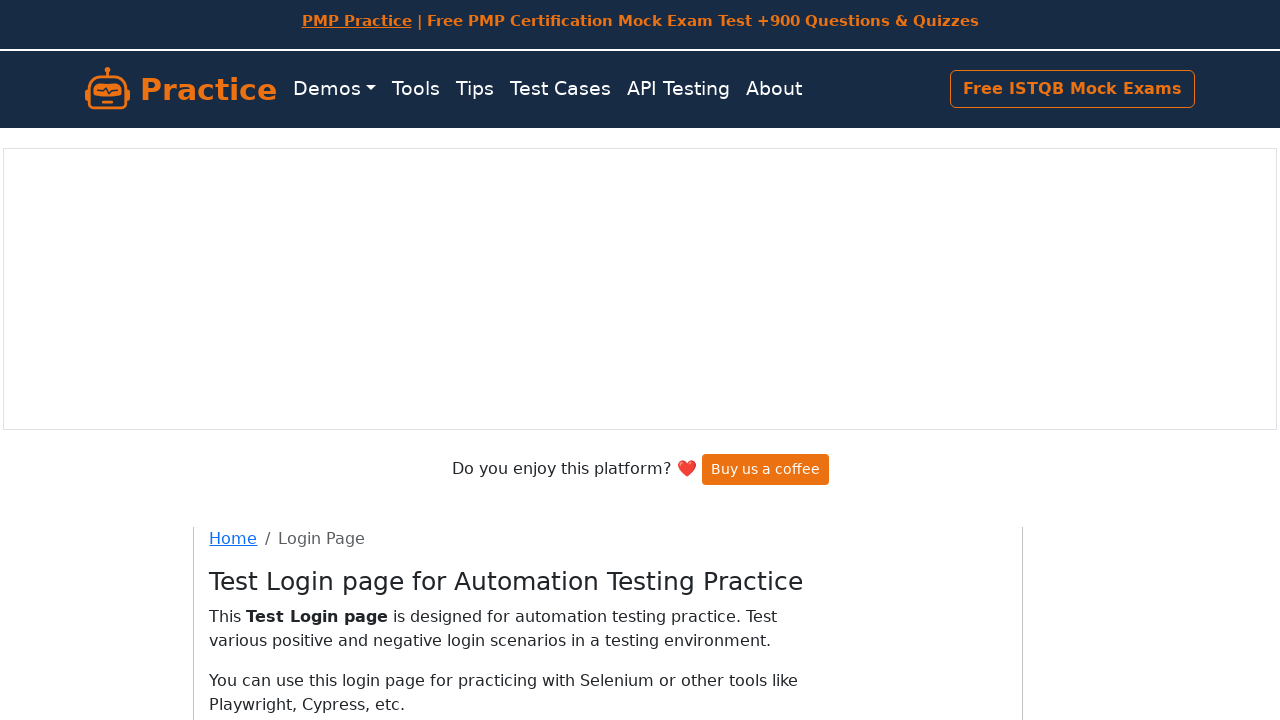

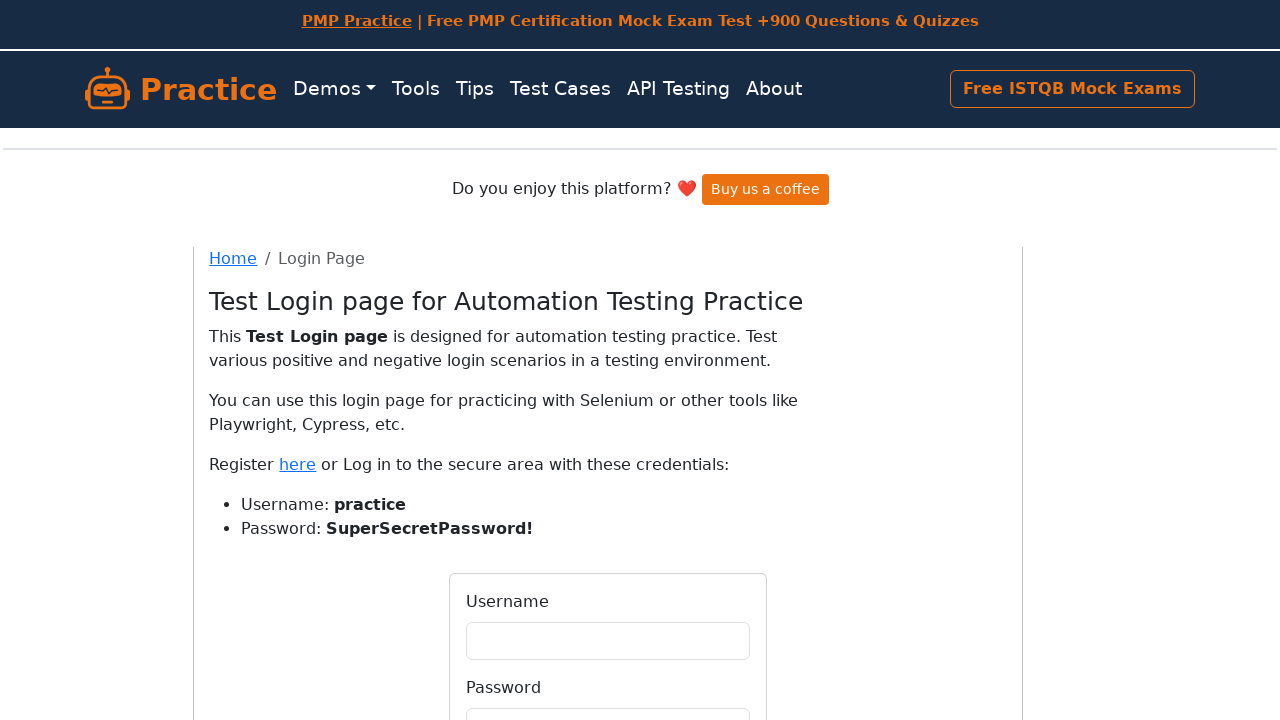